Navigates to Rahul Shetty Academy website and verifies the page loads by checking the title and URL

Starting URL: https://rahulshettyacademy.com/

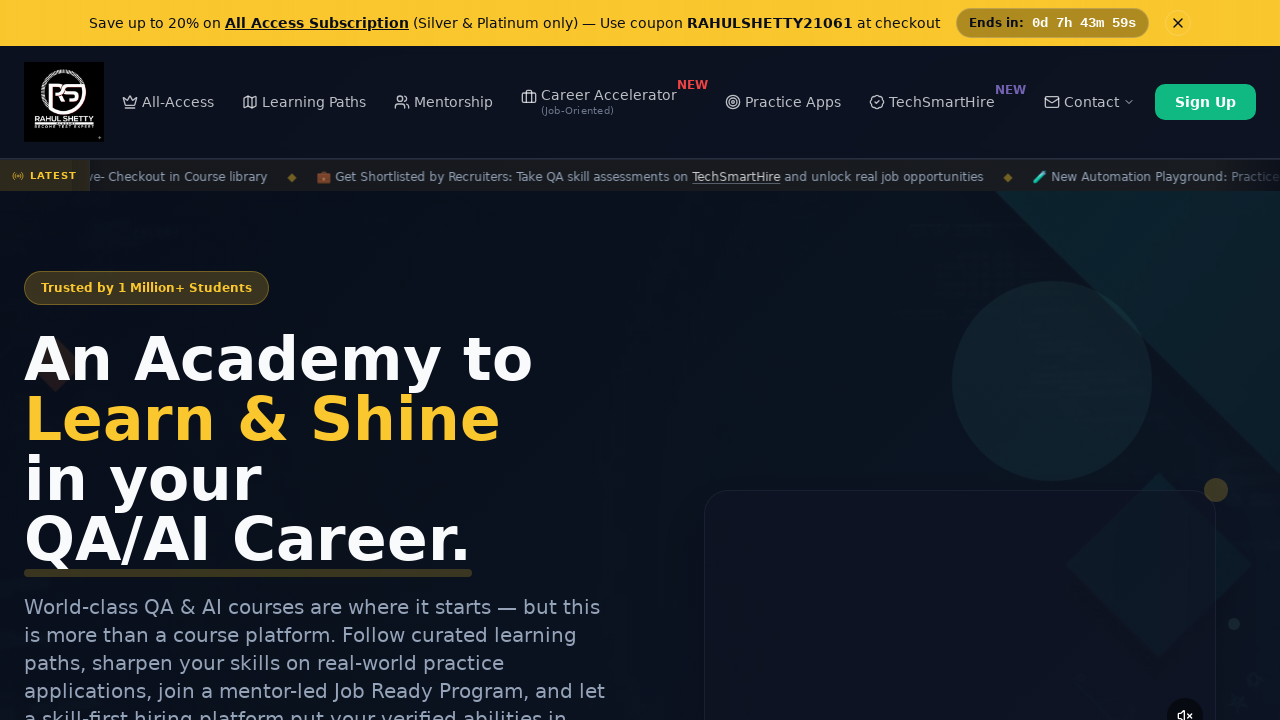

Navigated to Rahul Shetty Academy website
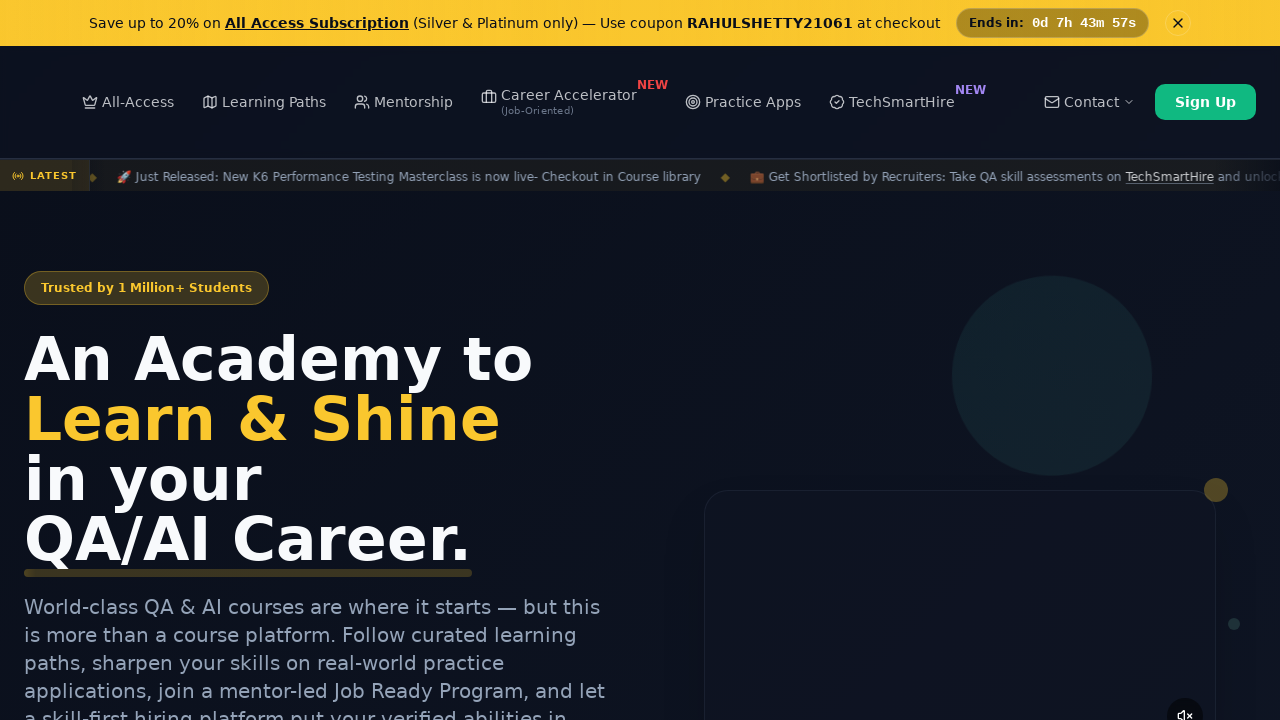

Page DOM content loaded
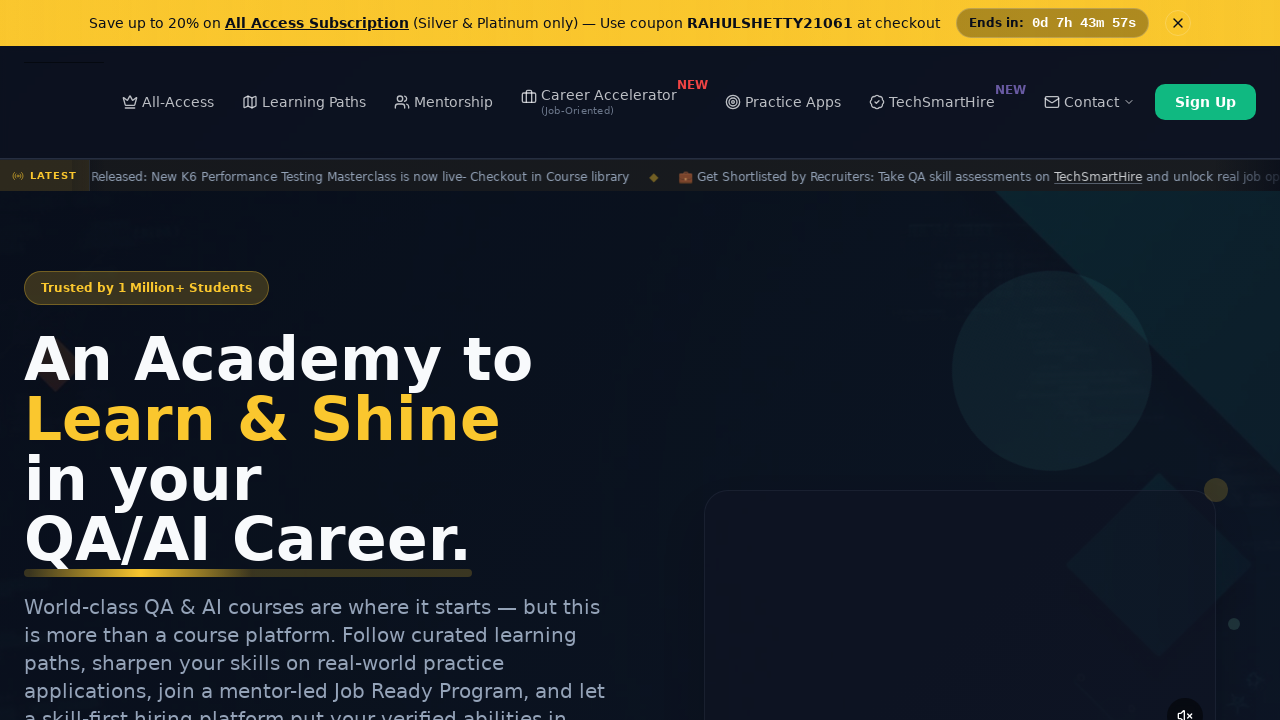

Retrieved page title: Rahul Shetty Academy | QA Automation, Playwright, AI Testing & Online Training
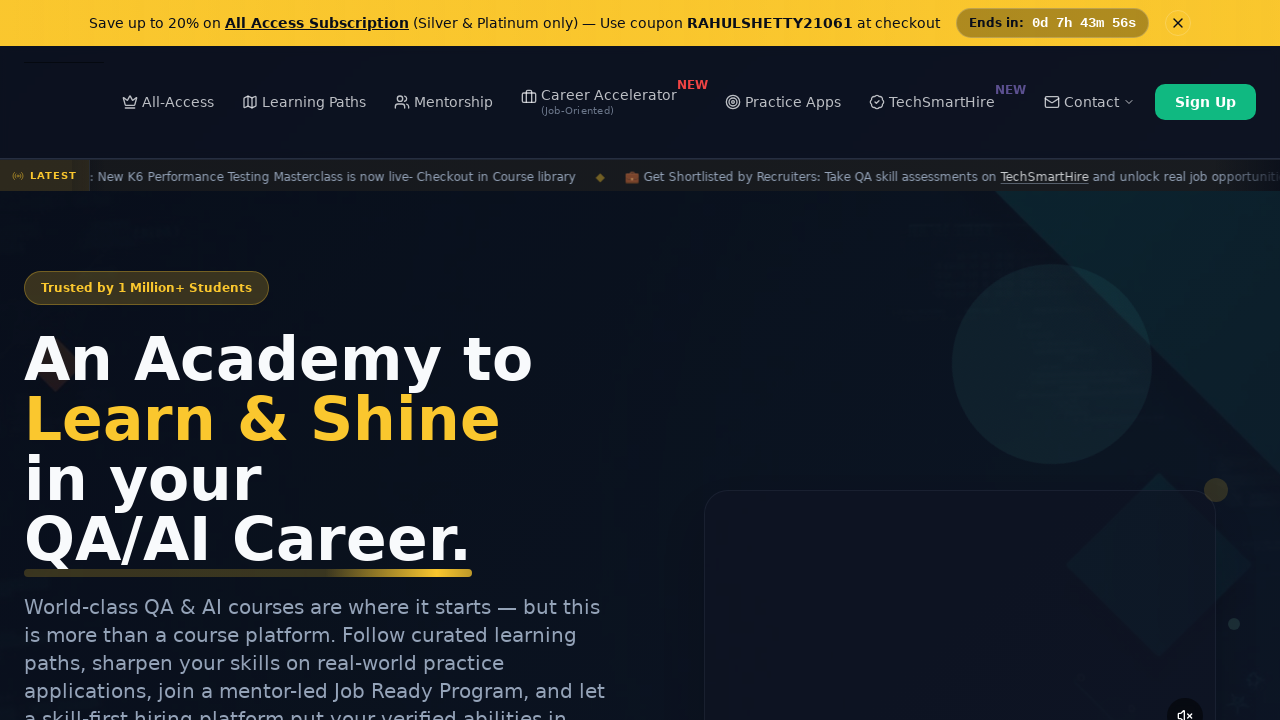

Retrieved page URL: https://rahulshettyacademy.com/
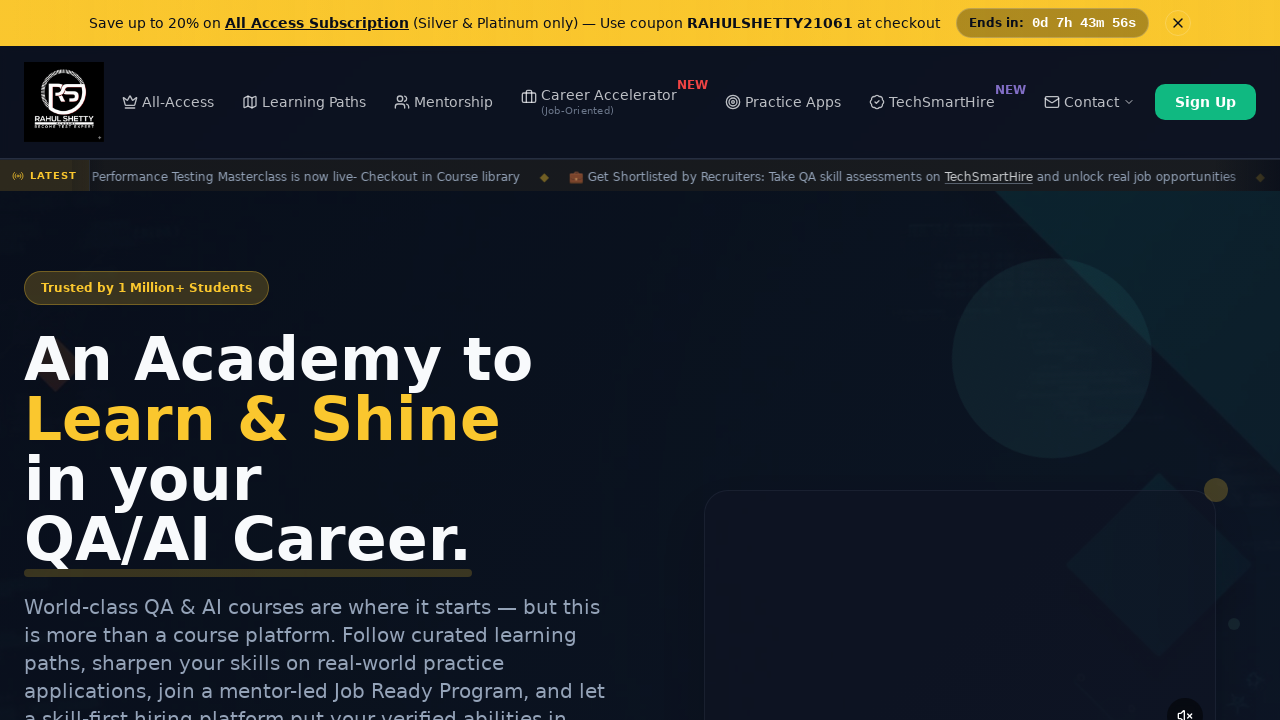

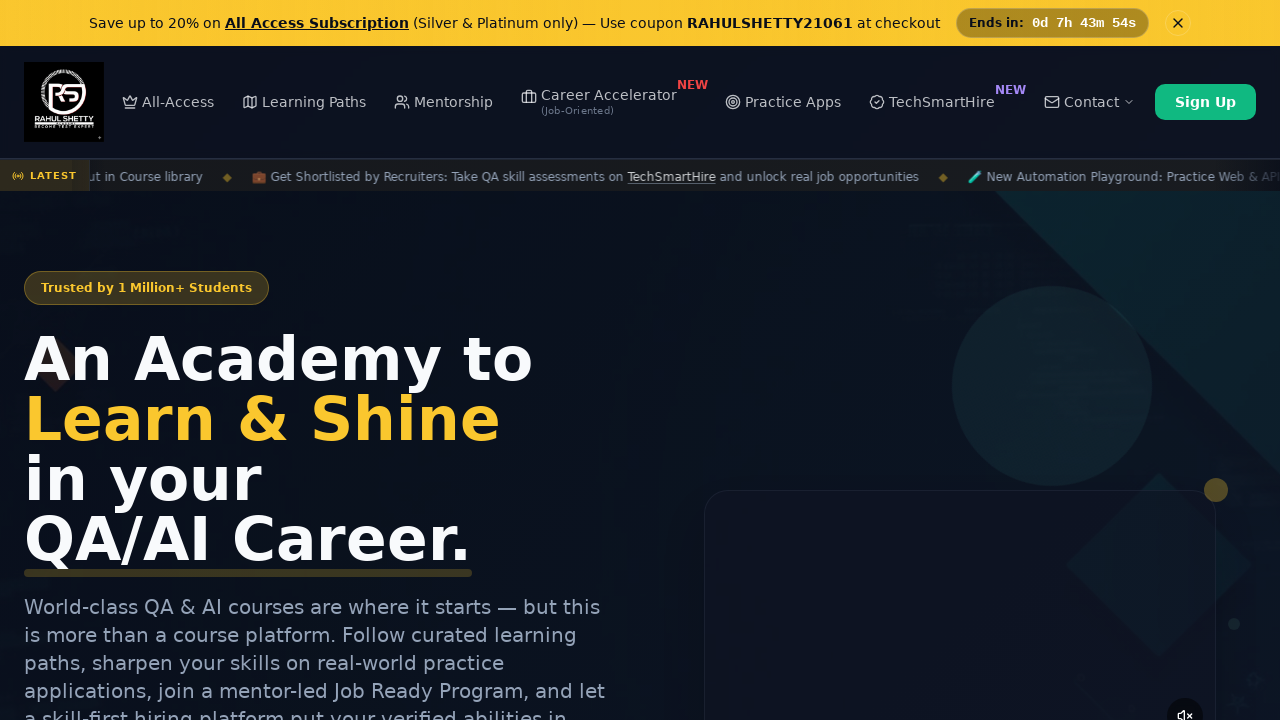